Tests JavaScript prompt dialog by entering text and accepting it

Starting URL: https://www.qa-practice.com/elements/alert/alert

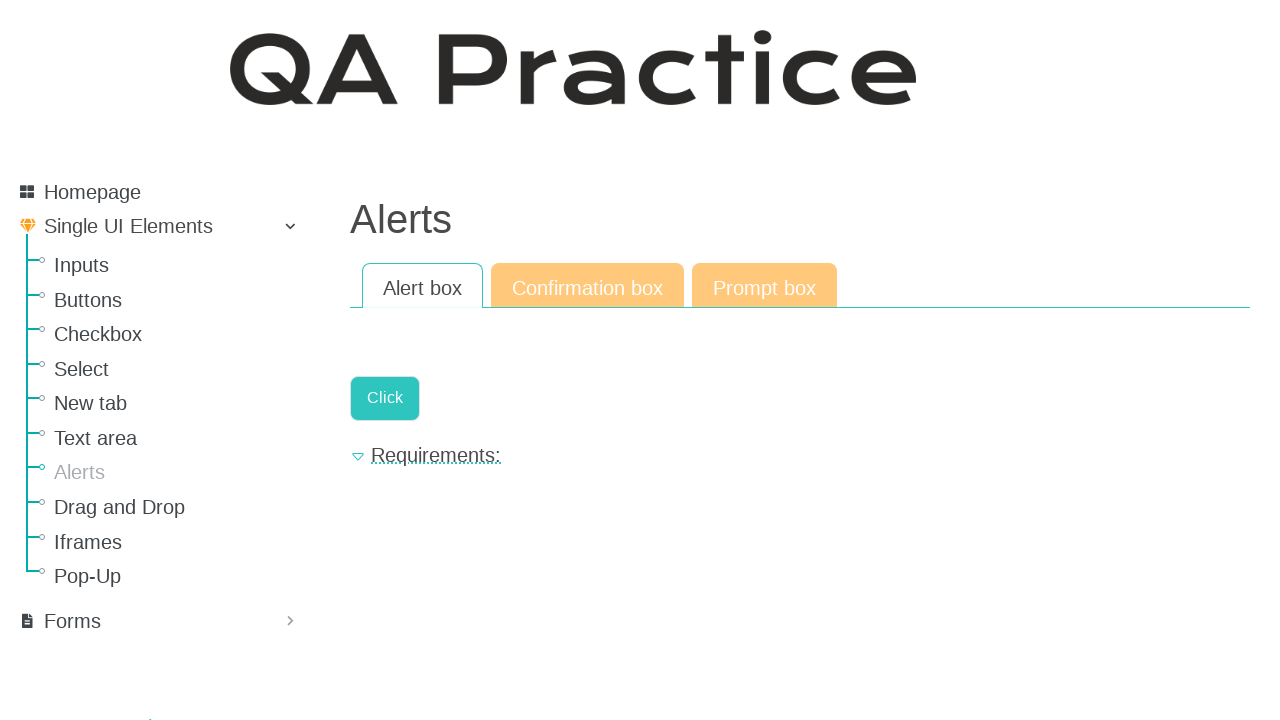

Clicked on 'Prompt box' link at (764, 286) on text='Prompt box'
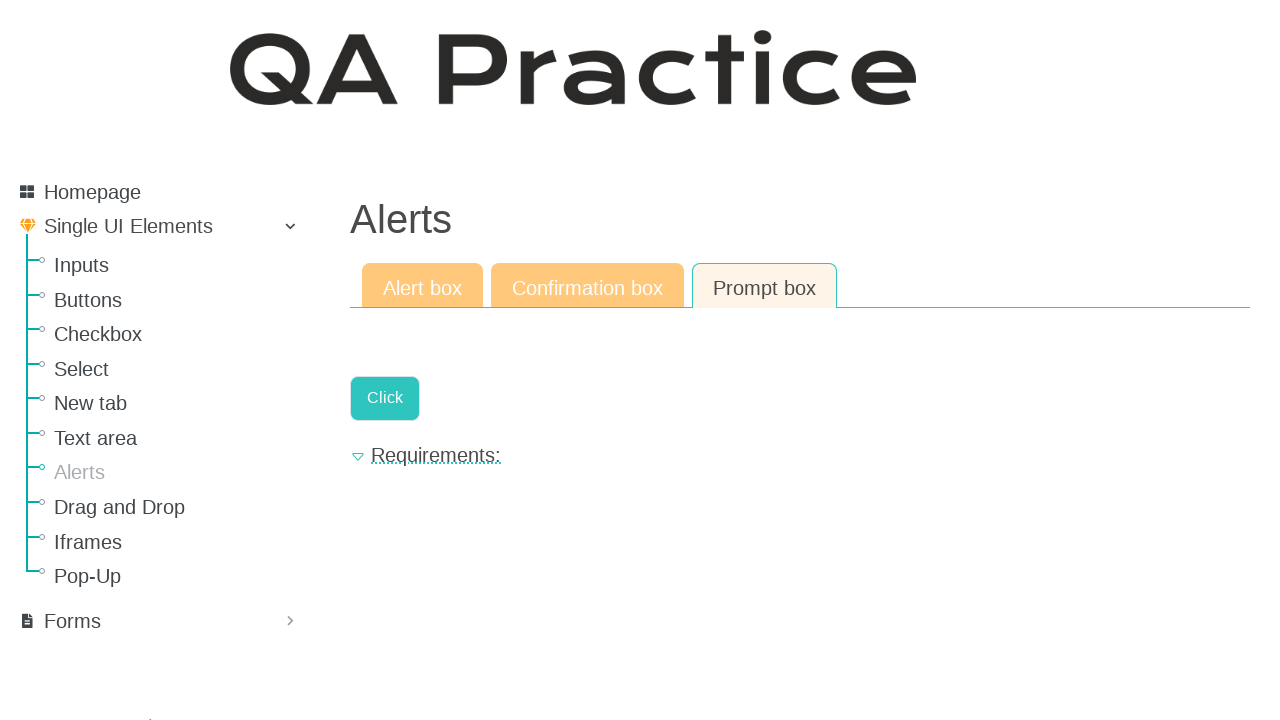

Set up prompt dialog handler to accept with text 'hello123'
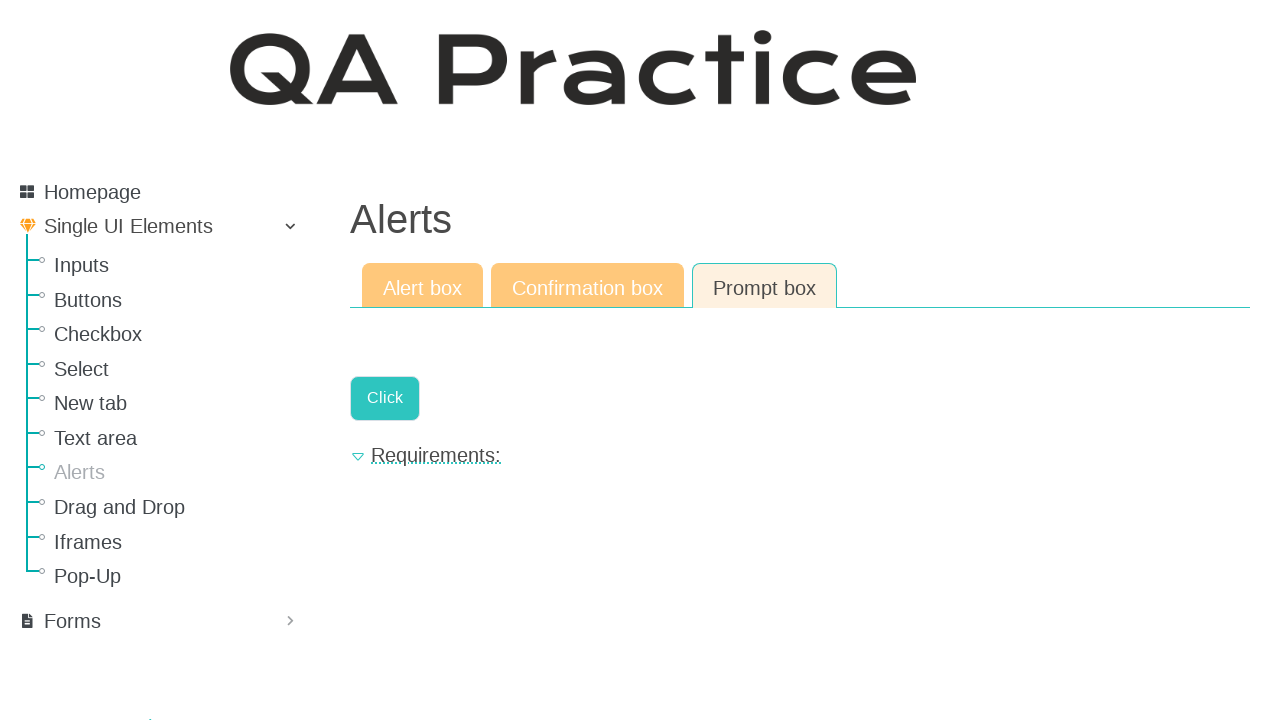

Clicked button to trigger prompt dialog at (385, 398) on .a-button
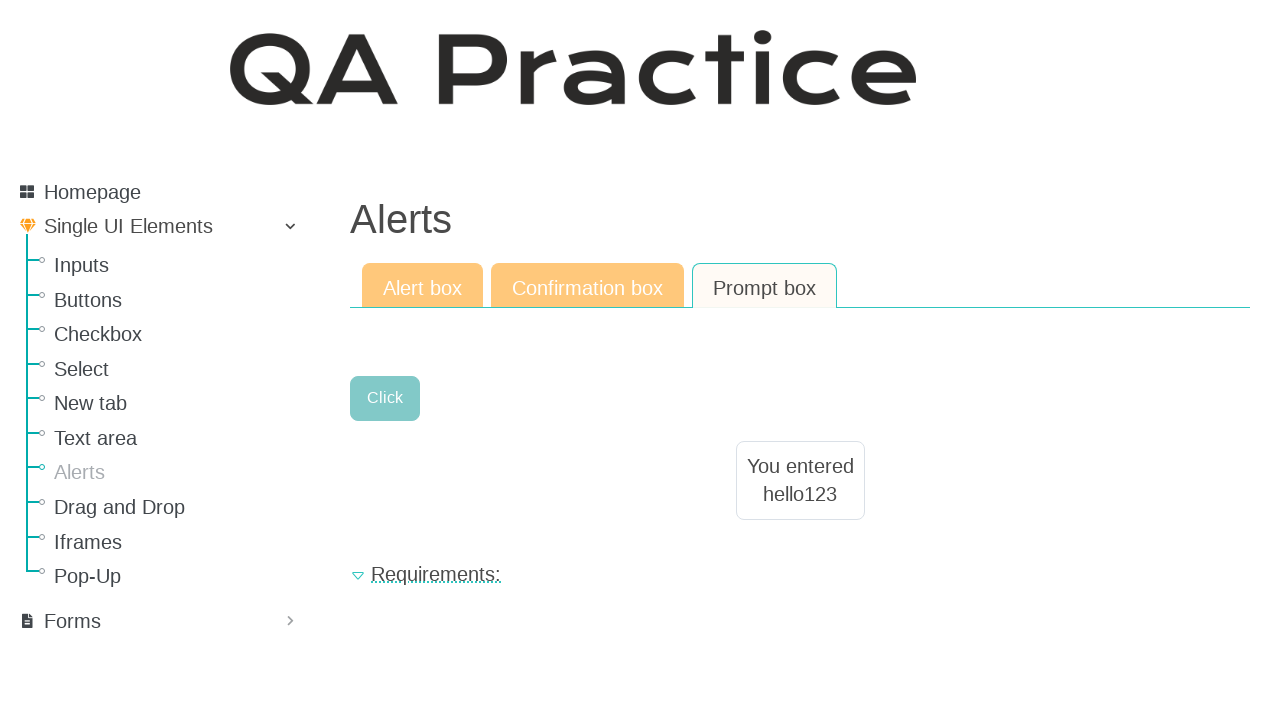

Prompt result text appeared on the page
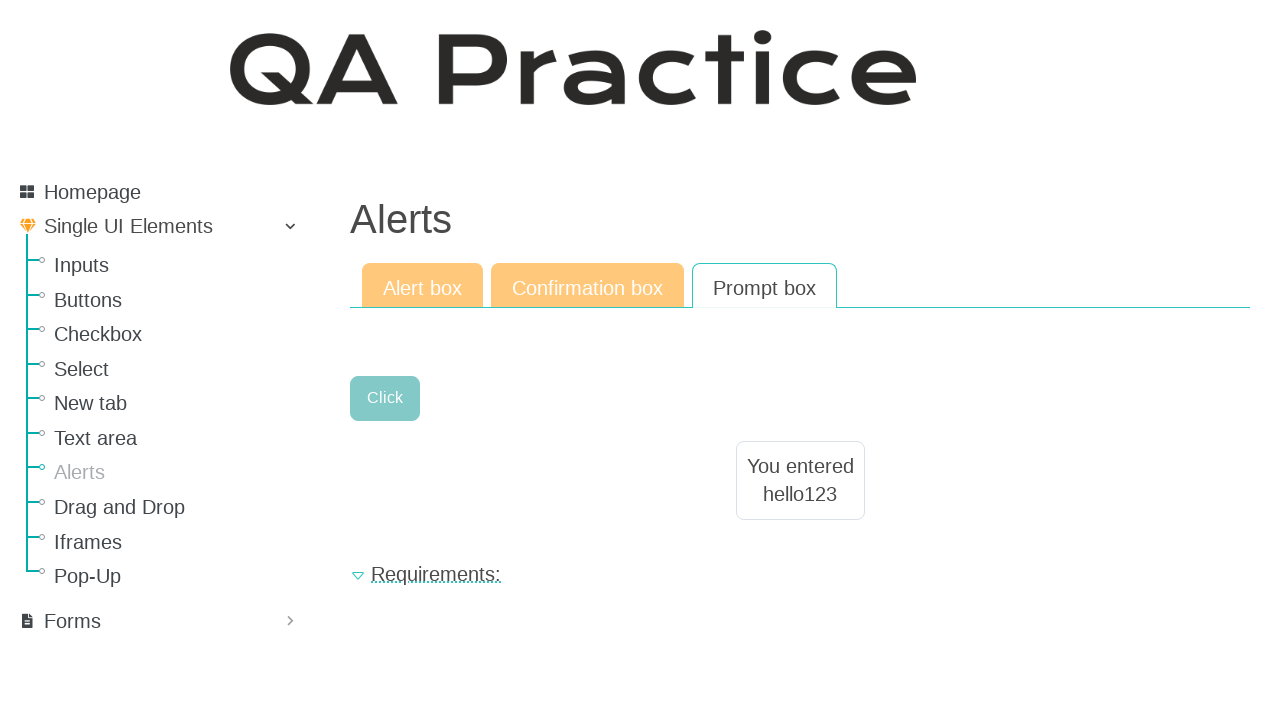

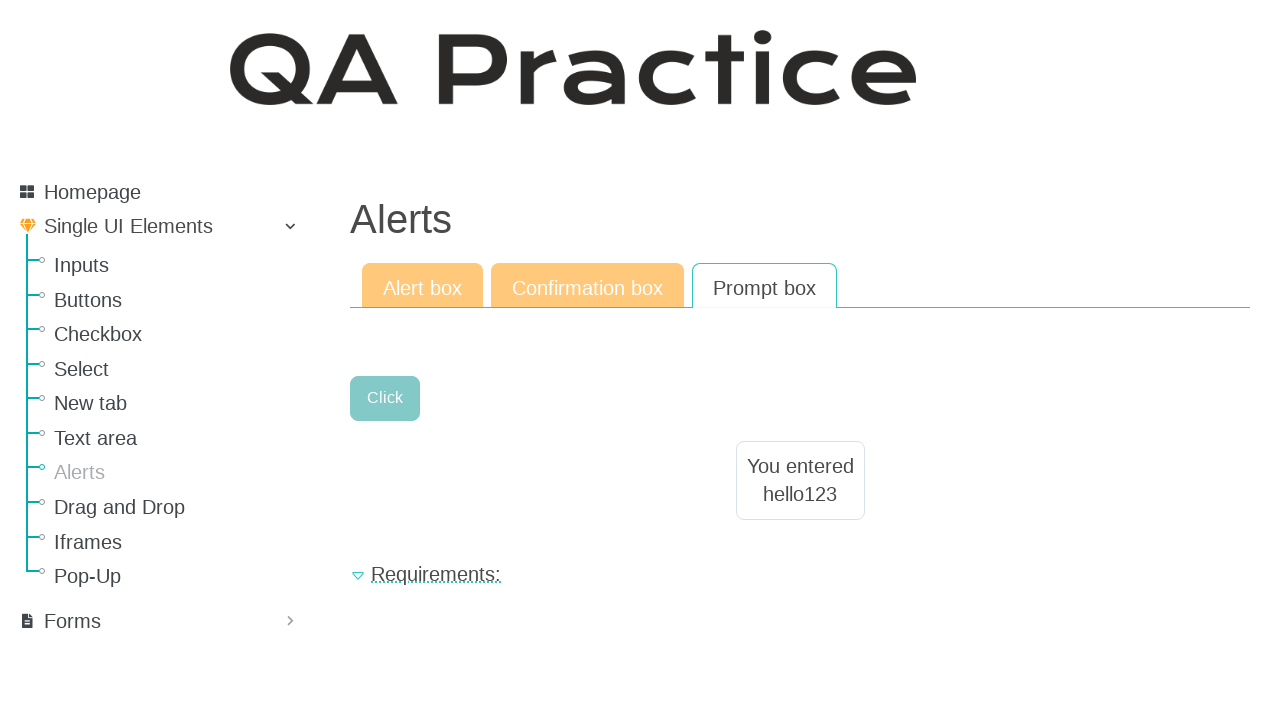